Tests multi-window browser automation by opening a new window, navigating to a second site to extract course name text, then switching back to the original window to fill a form field with that text.

Starting URL: https://rahulshettyacademy.com/angularpractice/

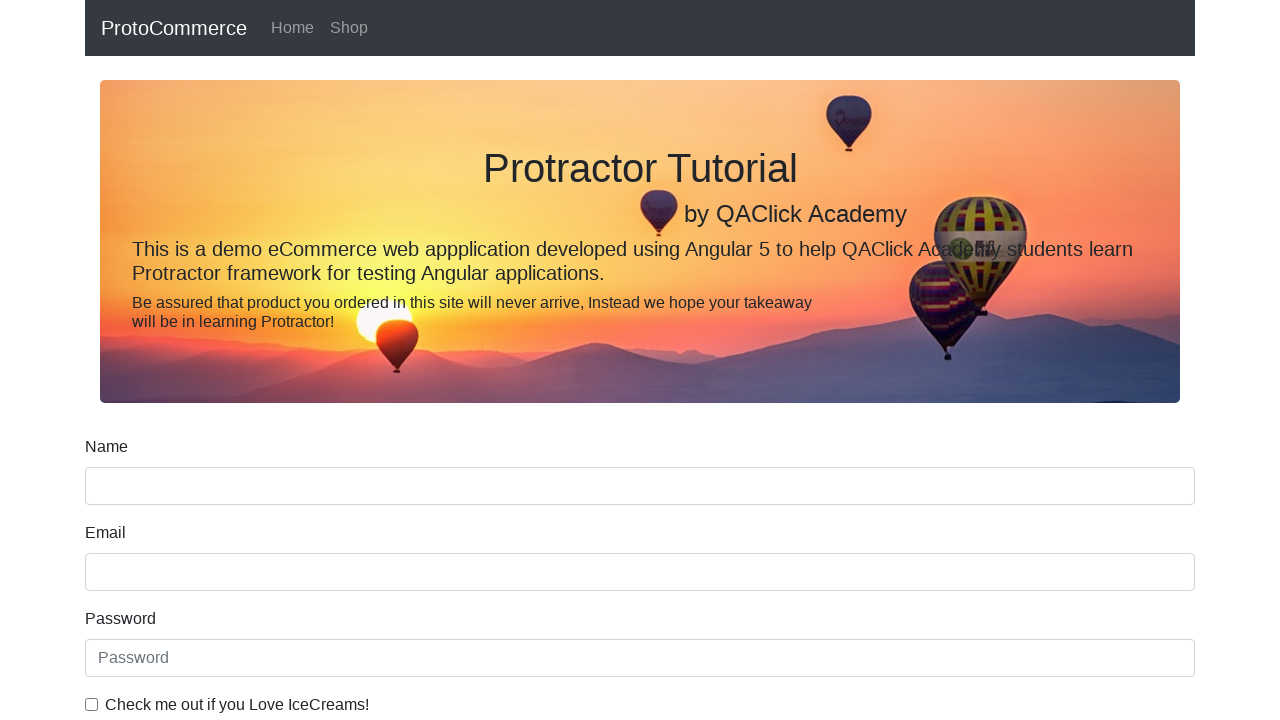

Set viewport size to 1920x1080
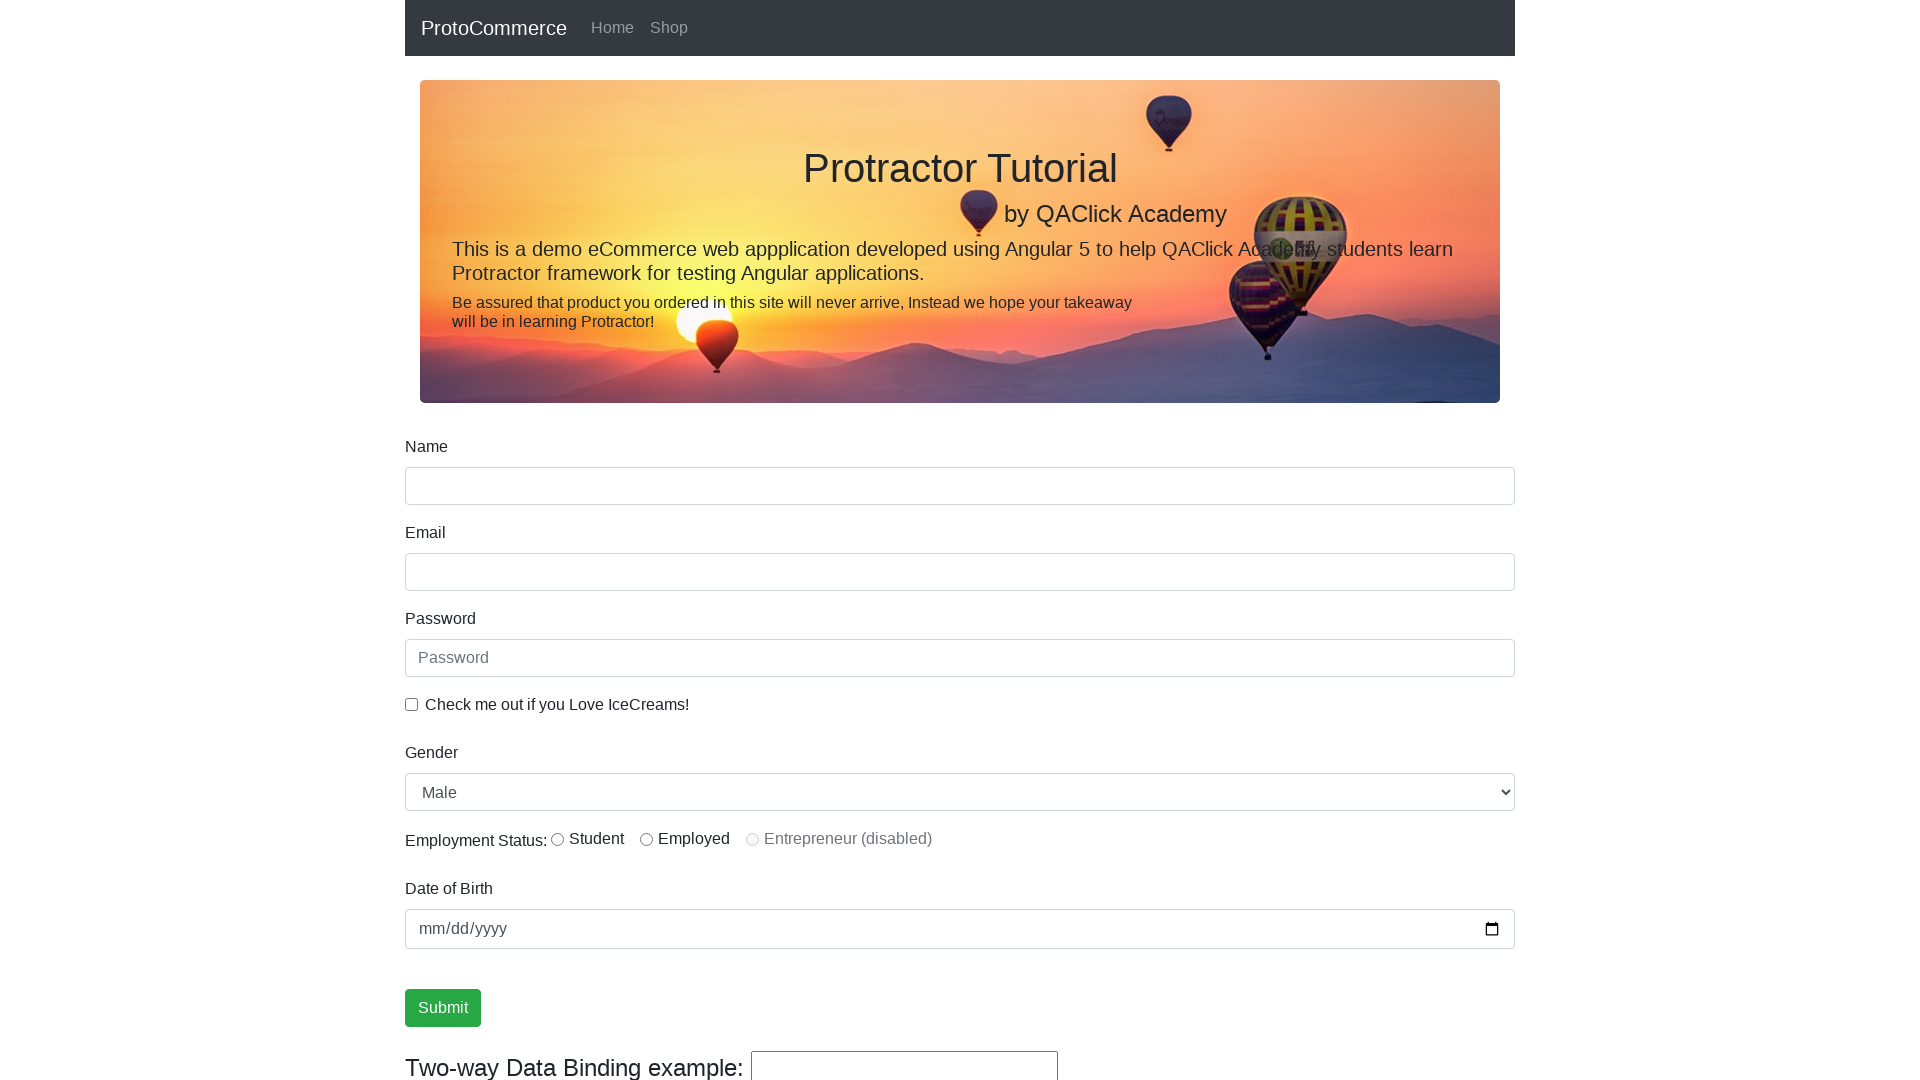

Opened a new browser window
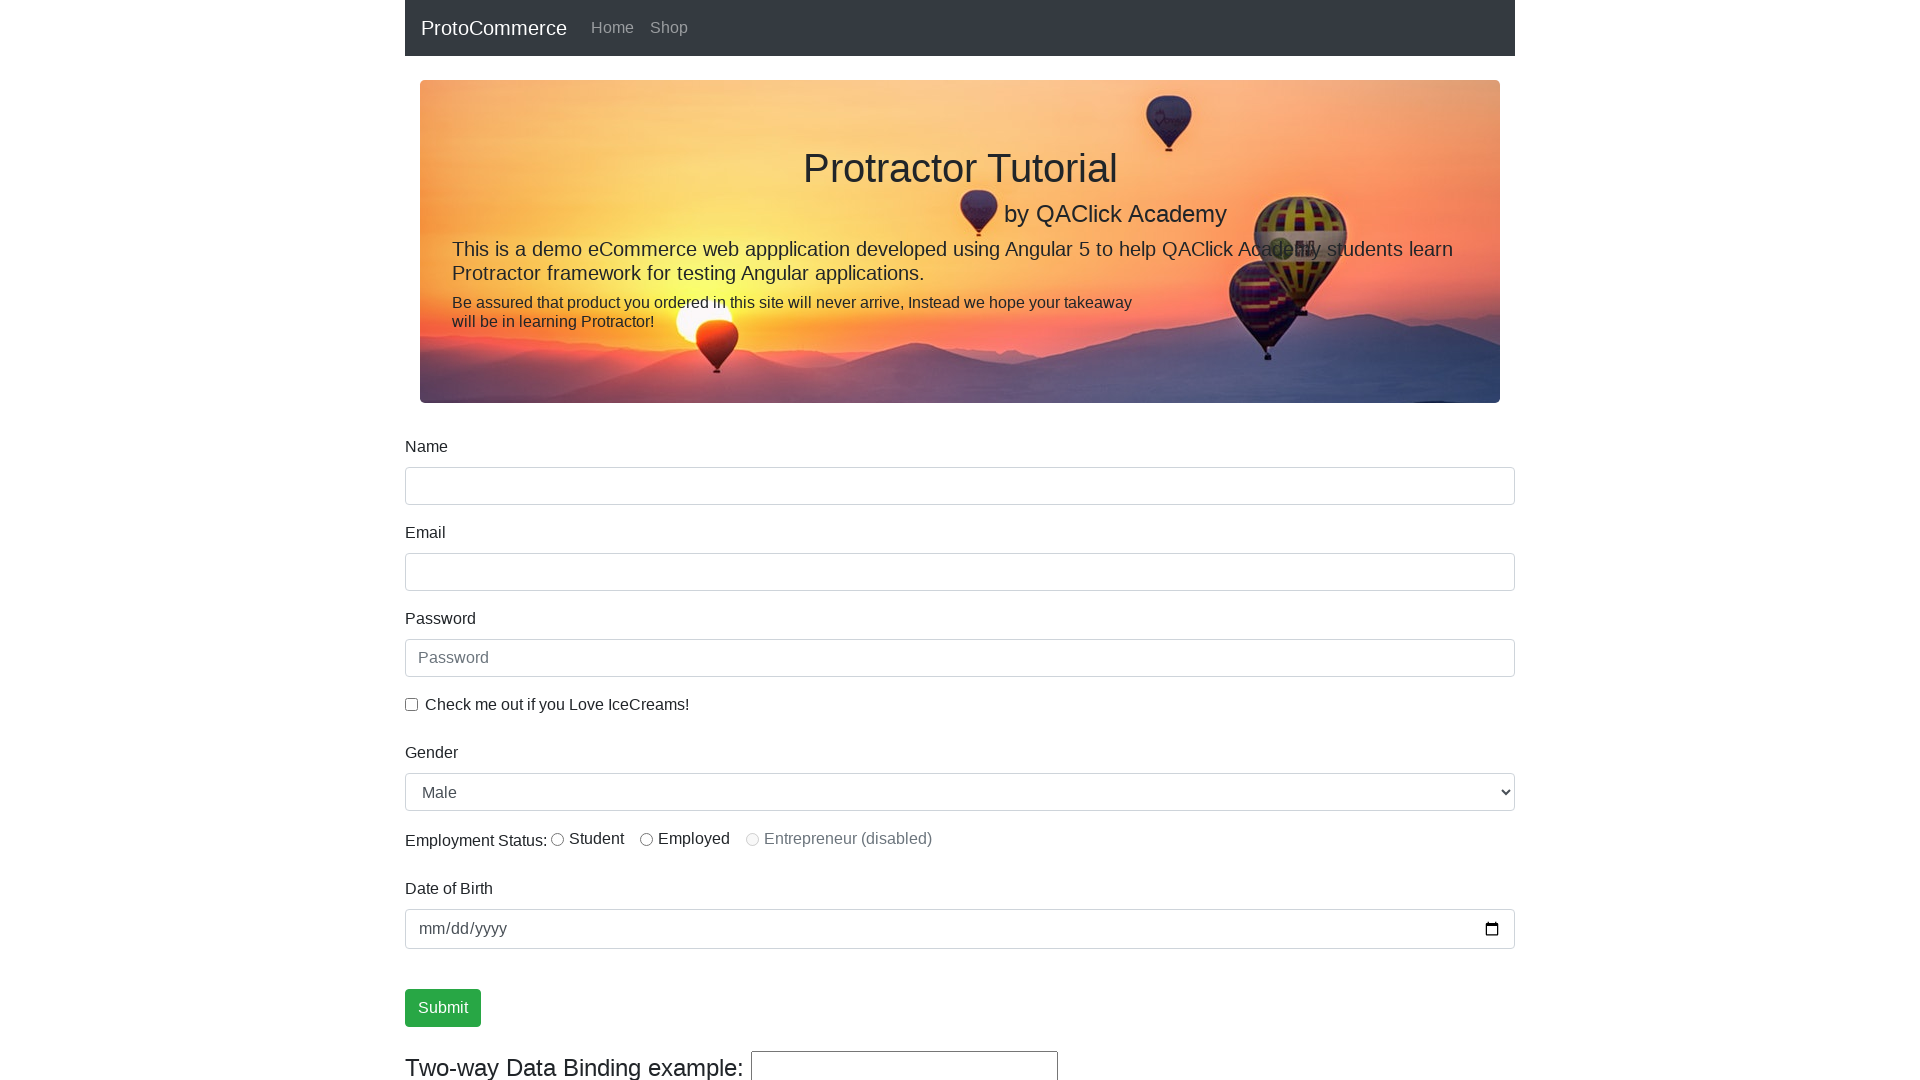

Navigated new window to https://rahulshettyacademy.com/
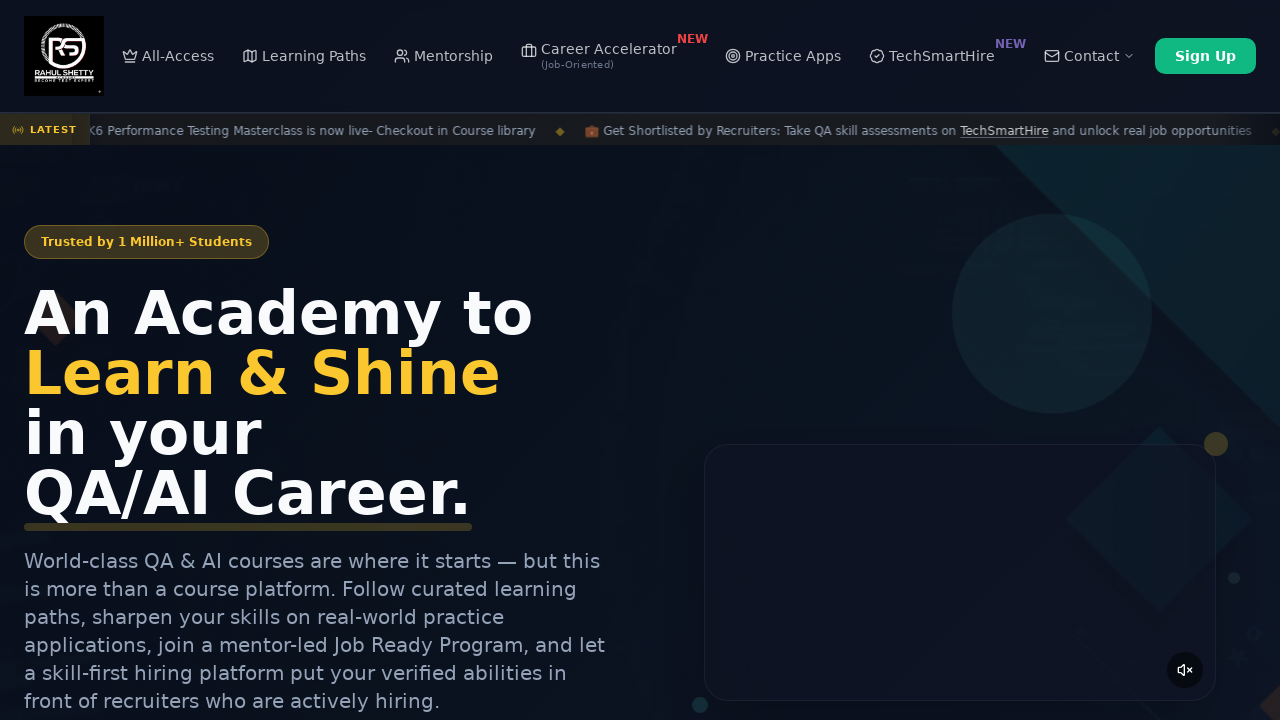

Course links loaded in new window
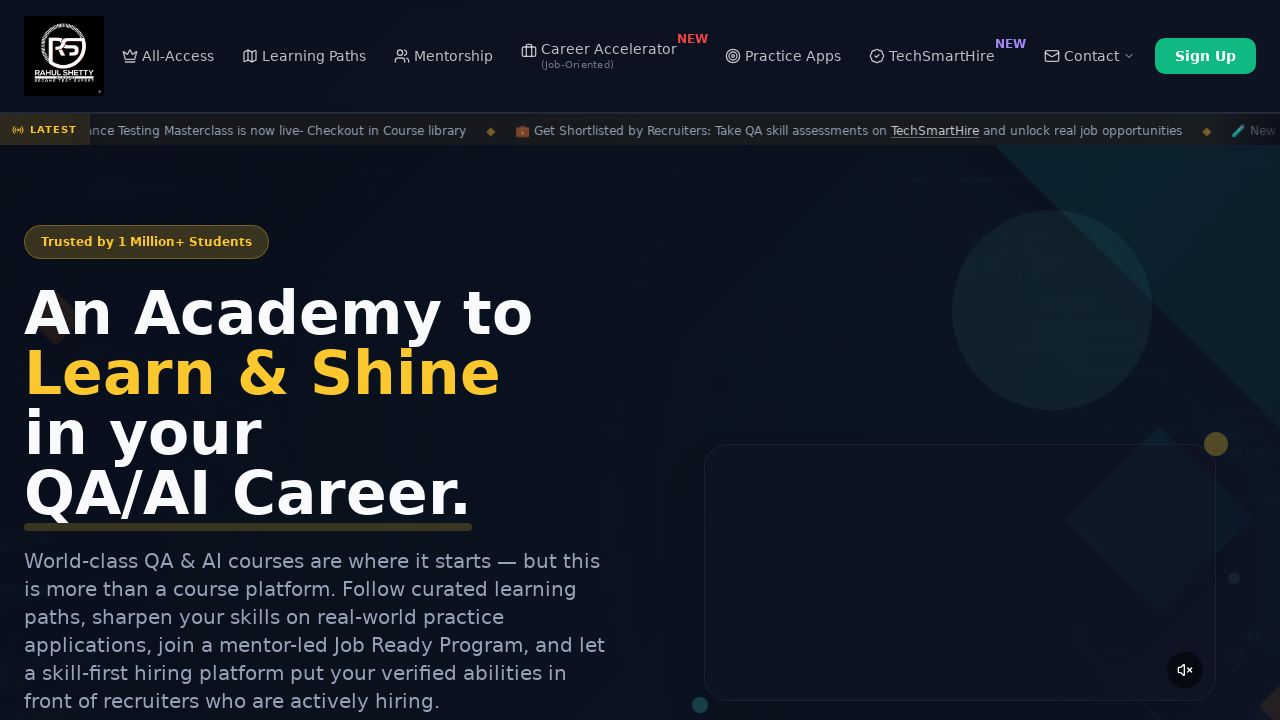

Located course link elements
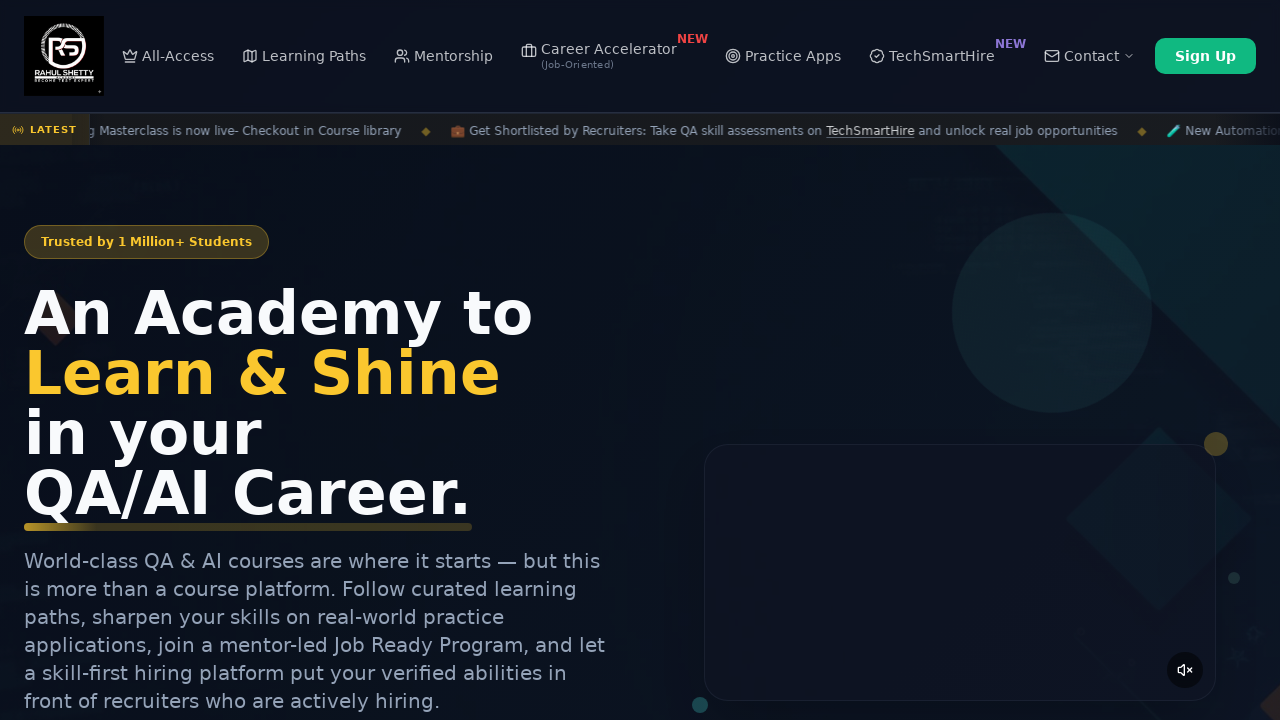

Extracted course name: 'Playwright Testing'
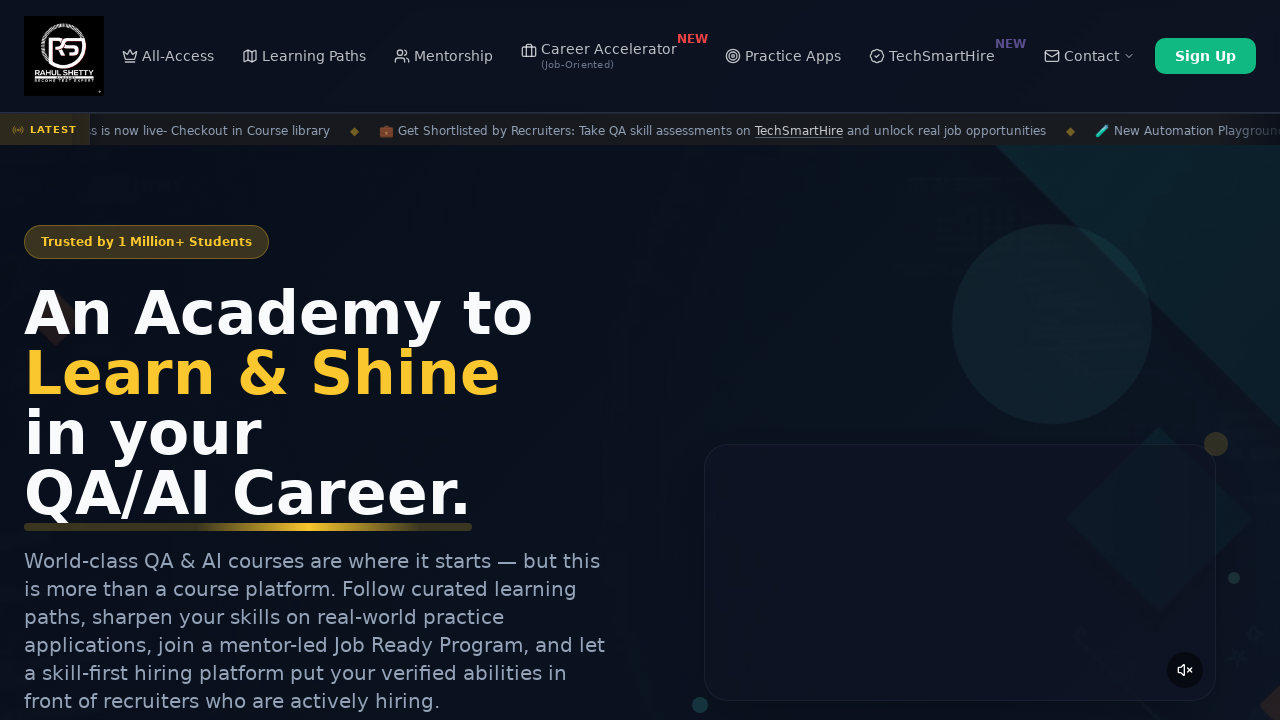

Switched back to original window
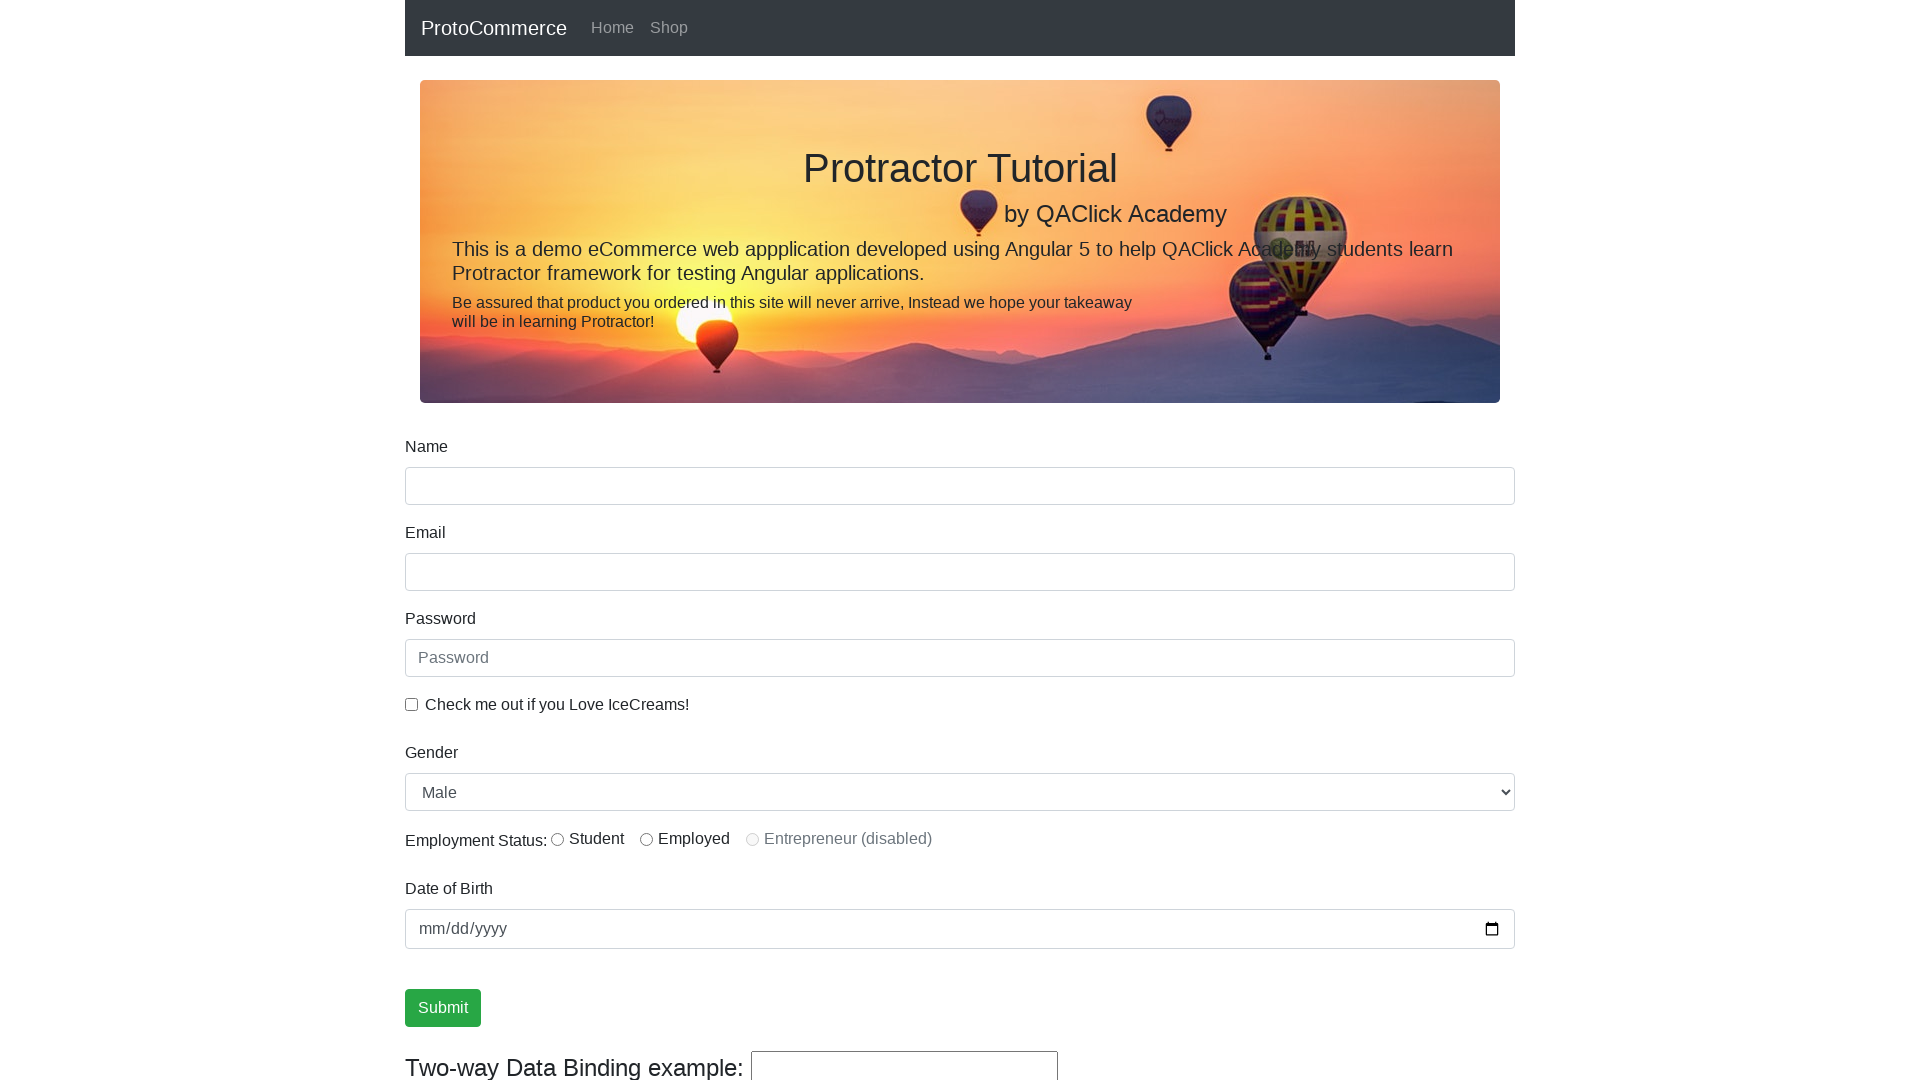

Filled name field with course name: 'Playwright Testing' on input[name='name']
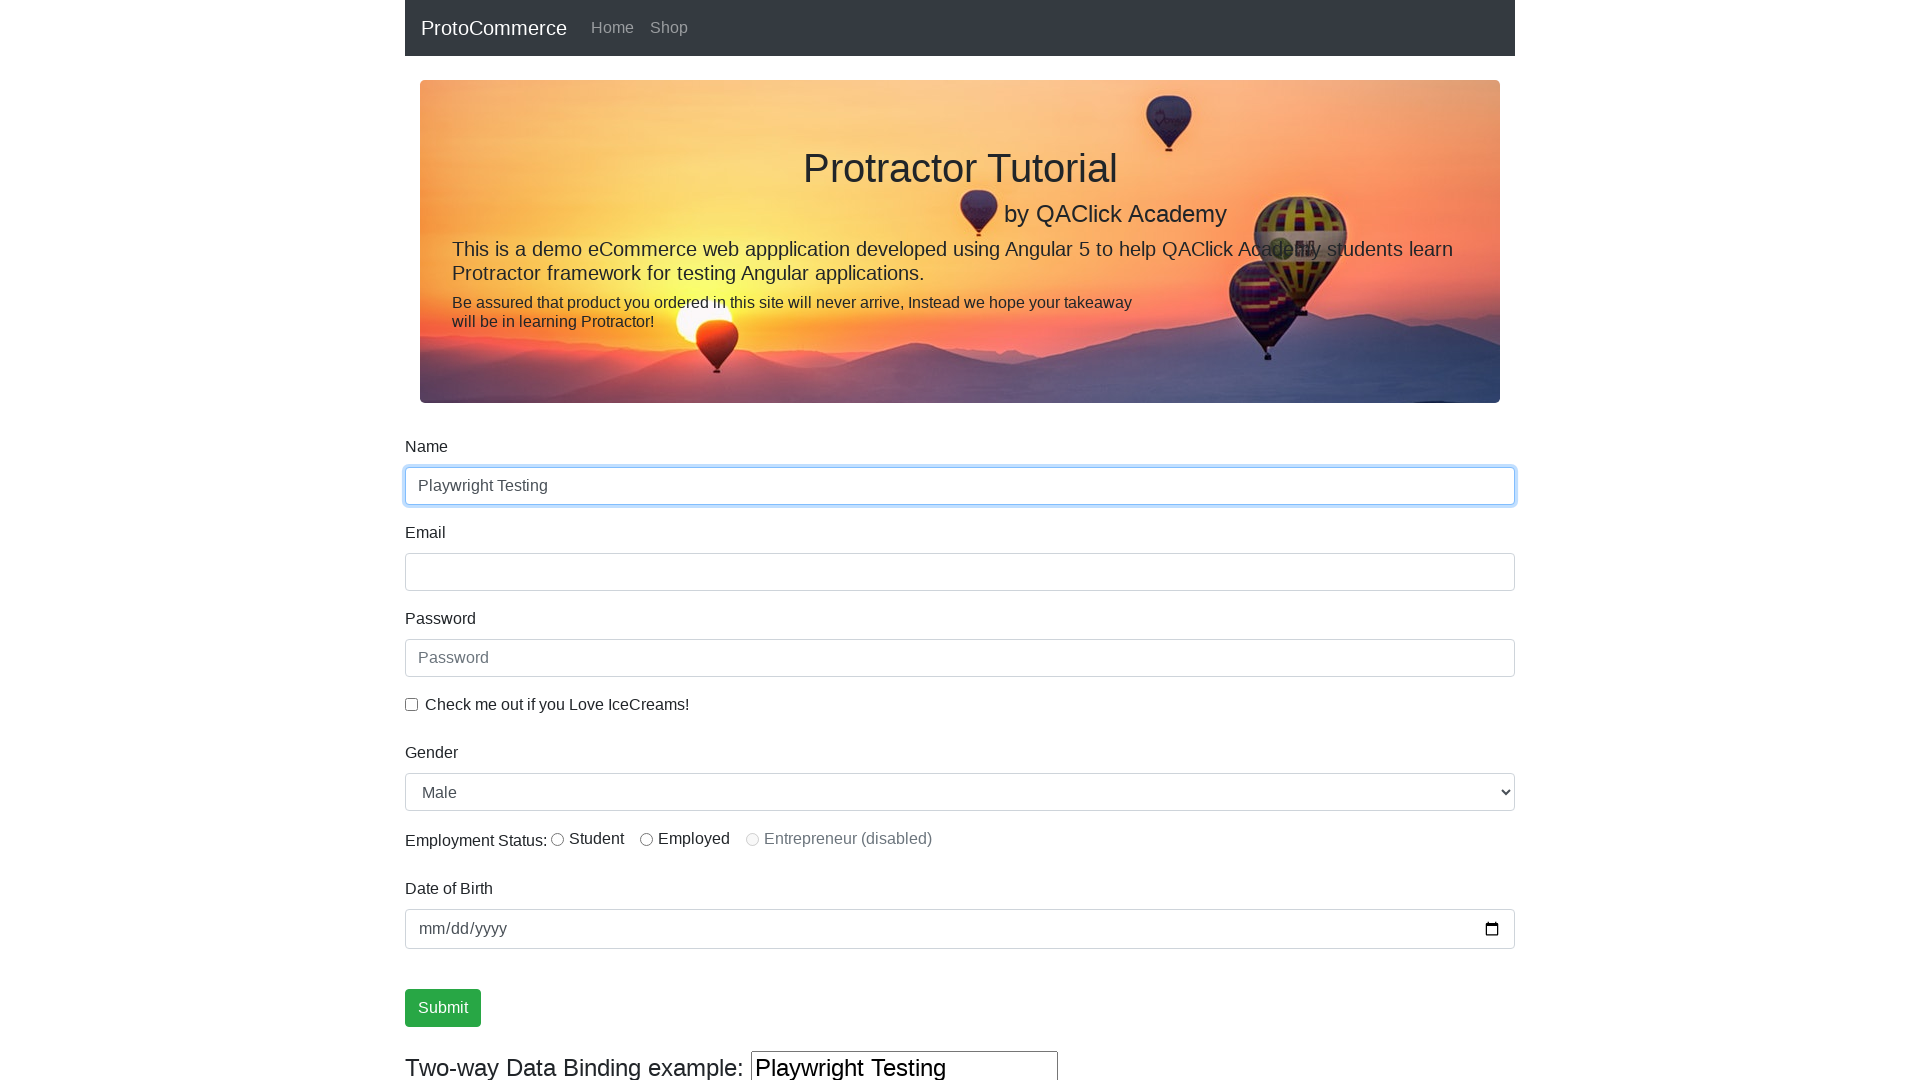

Waited 500ms for form field to update
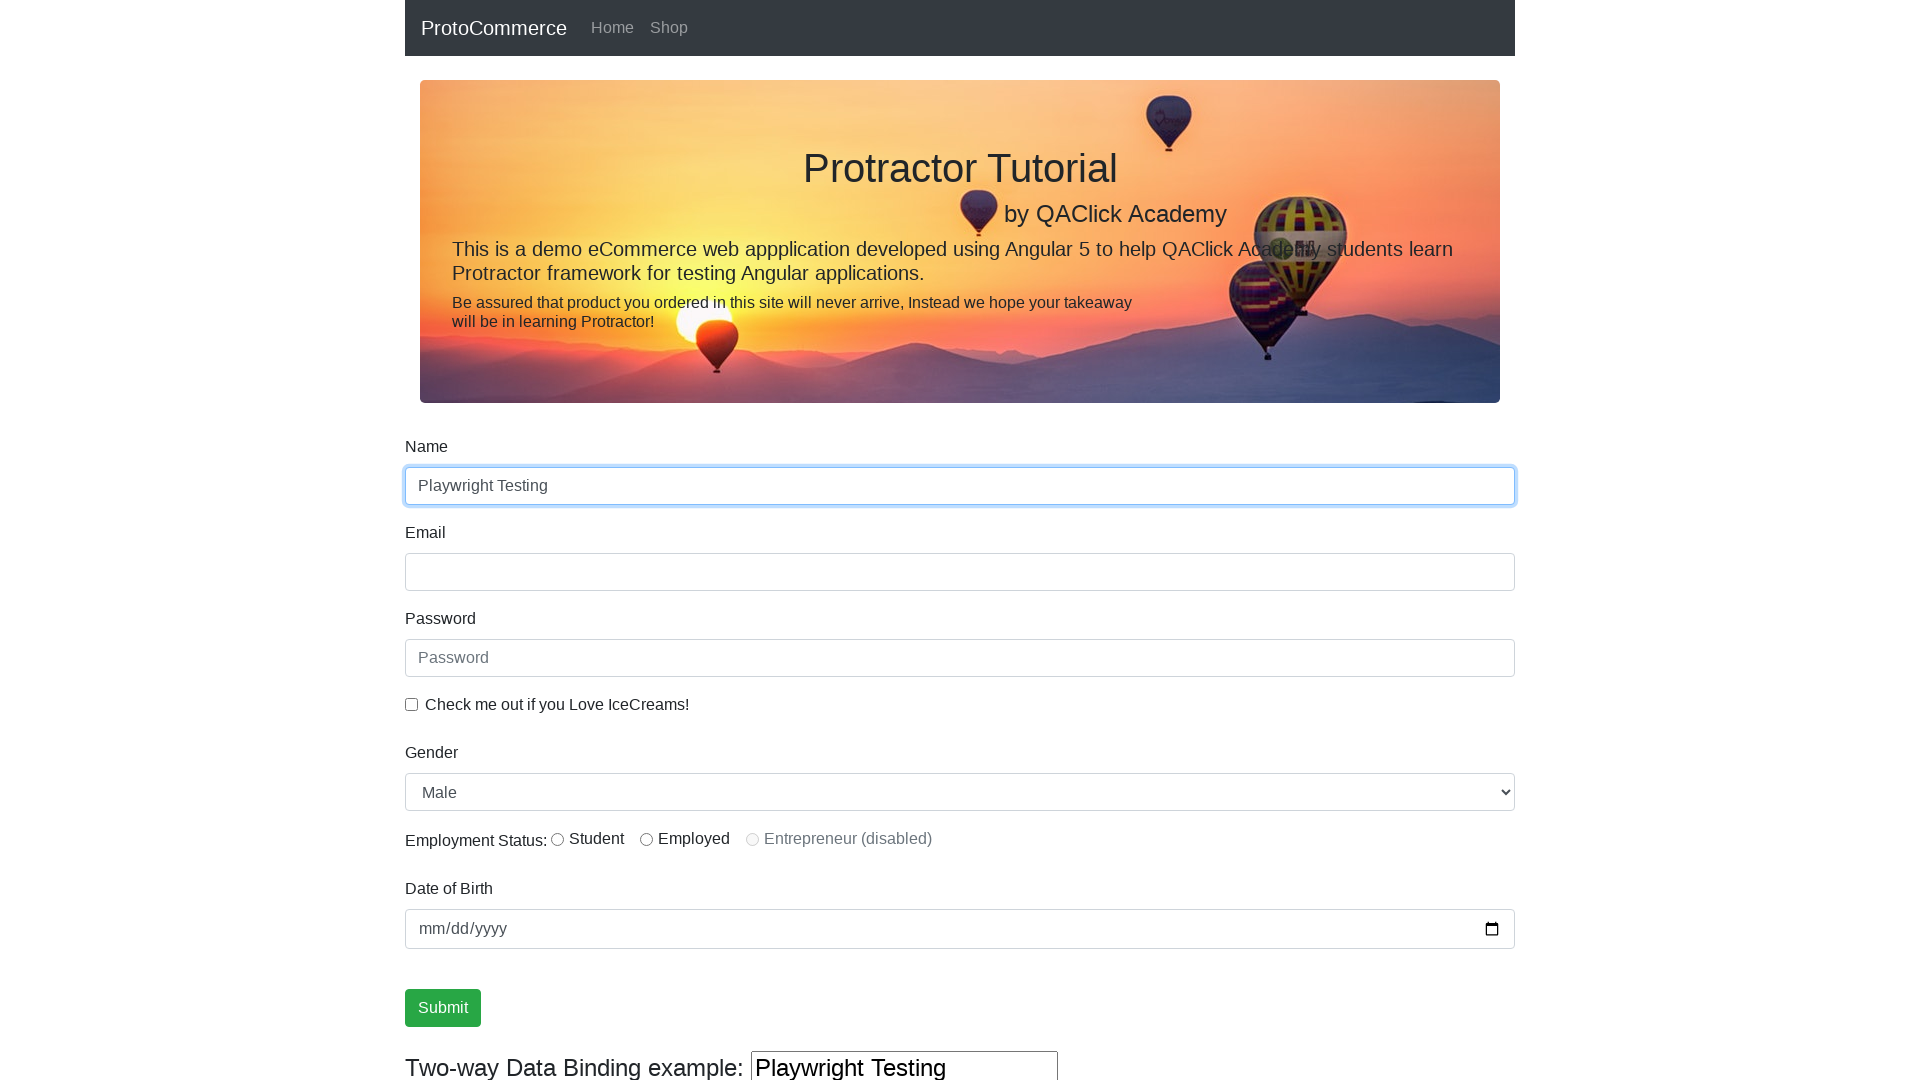

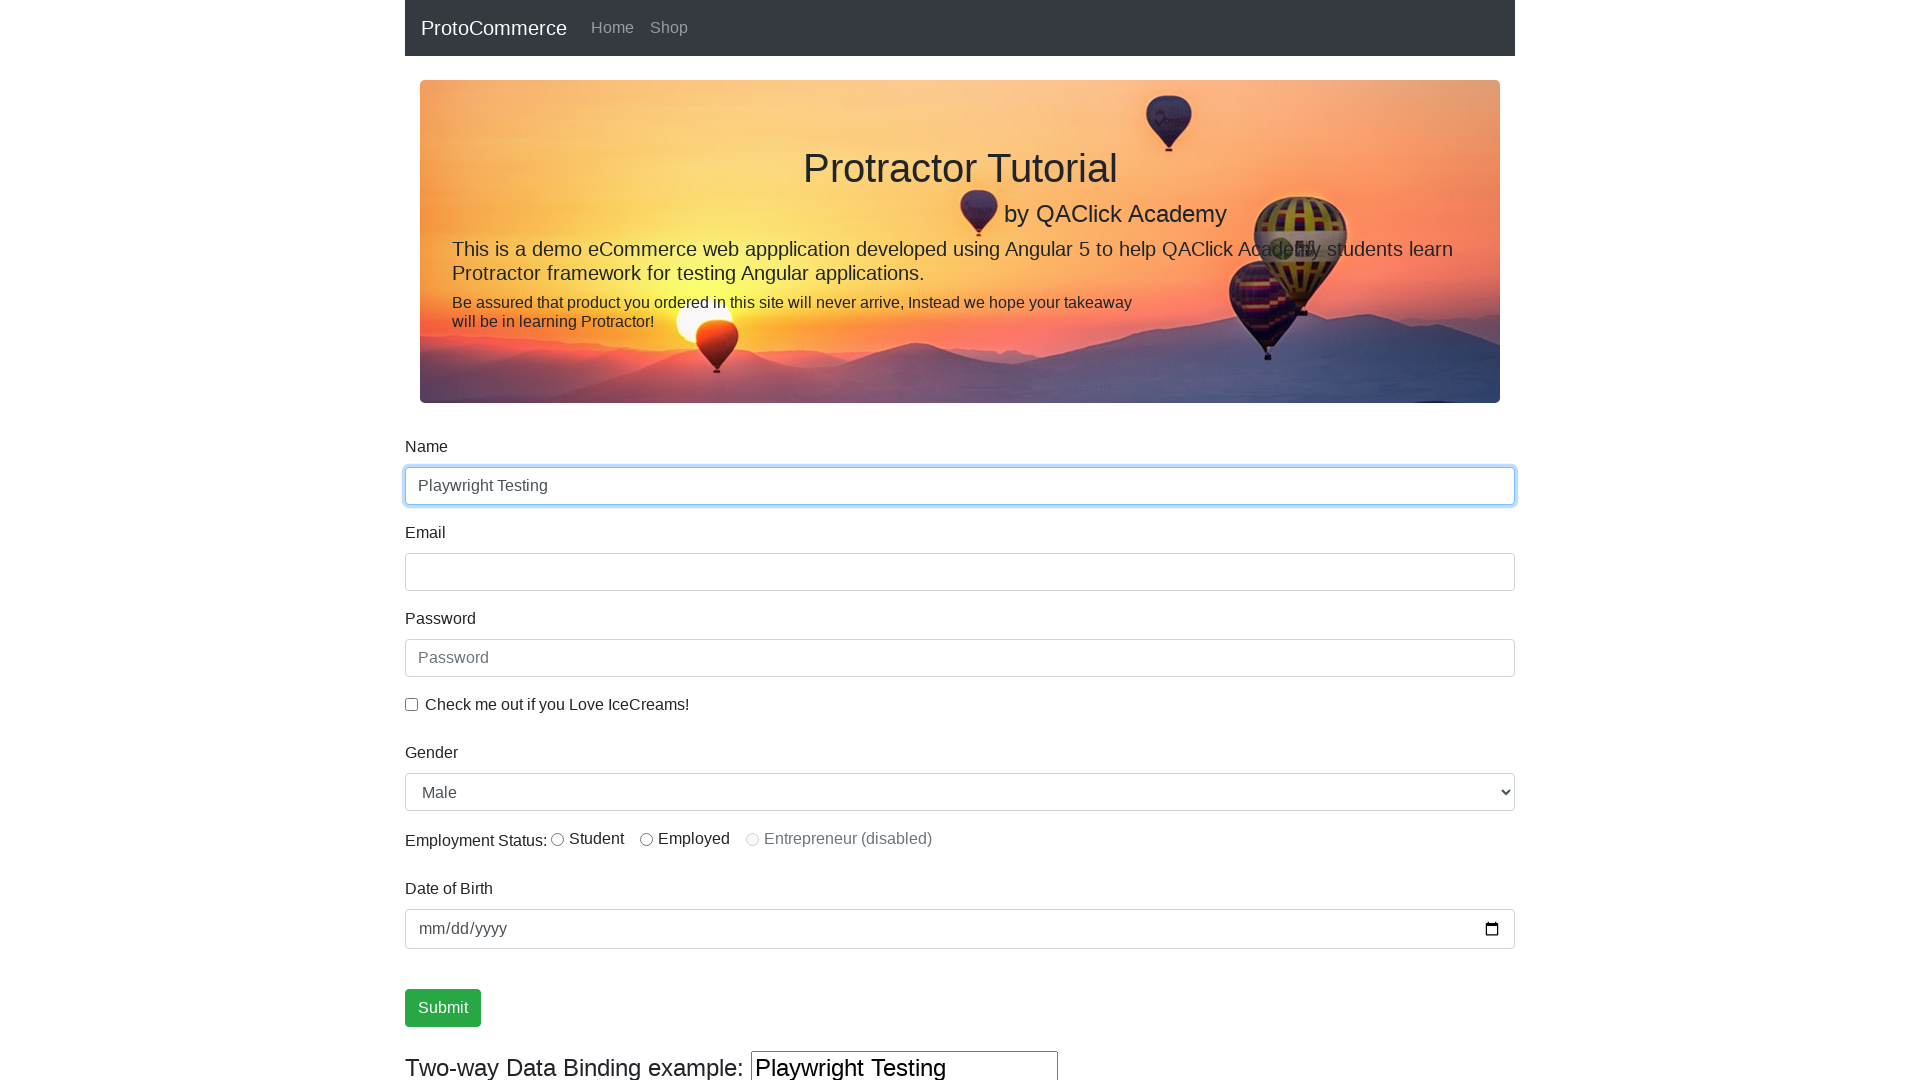